Tests scrolling to a table element and verifies that the sum of amounts in a column matches the displayed total

Starting URL: https://rahulshettyacademy.com/AutomationPractice/

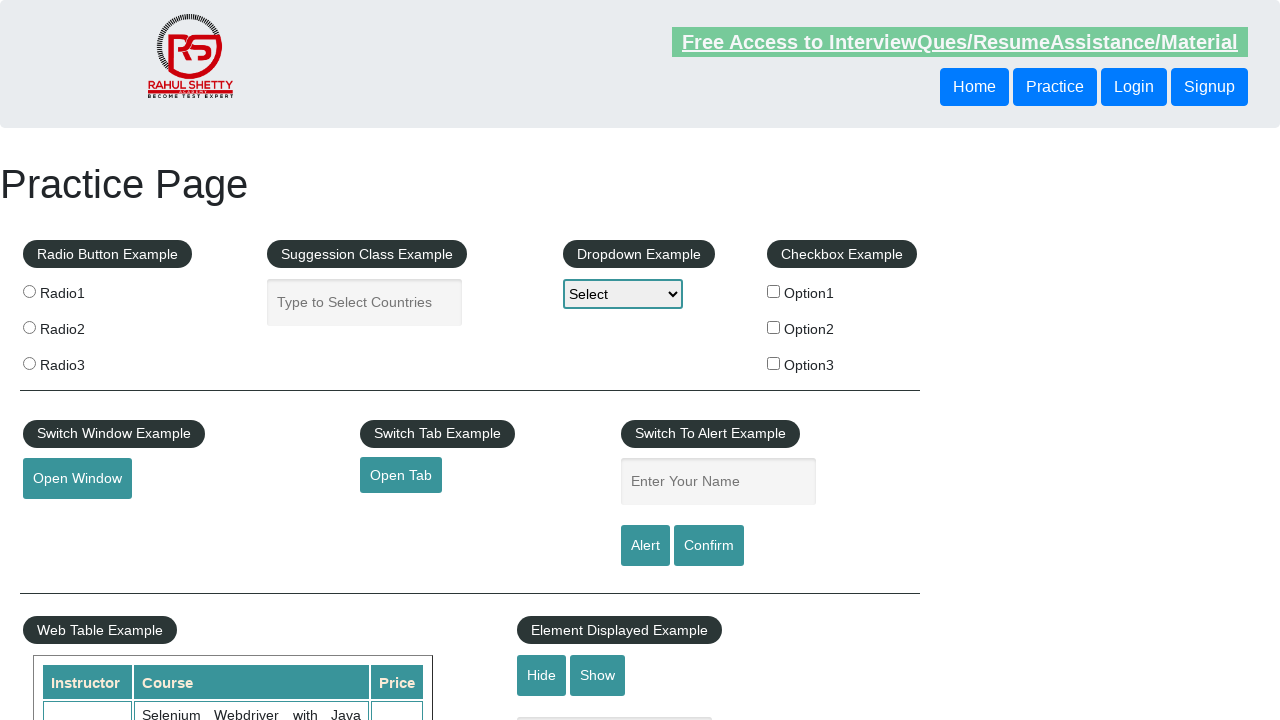

Scrolled to employee table
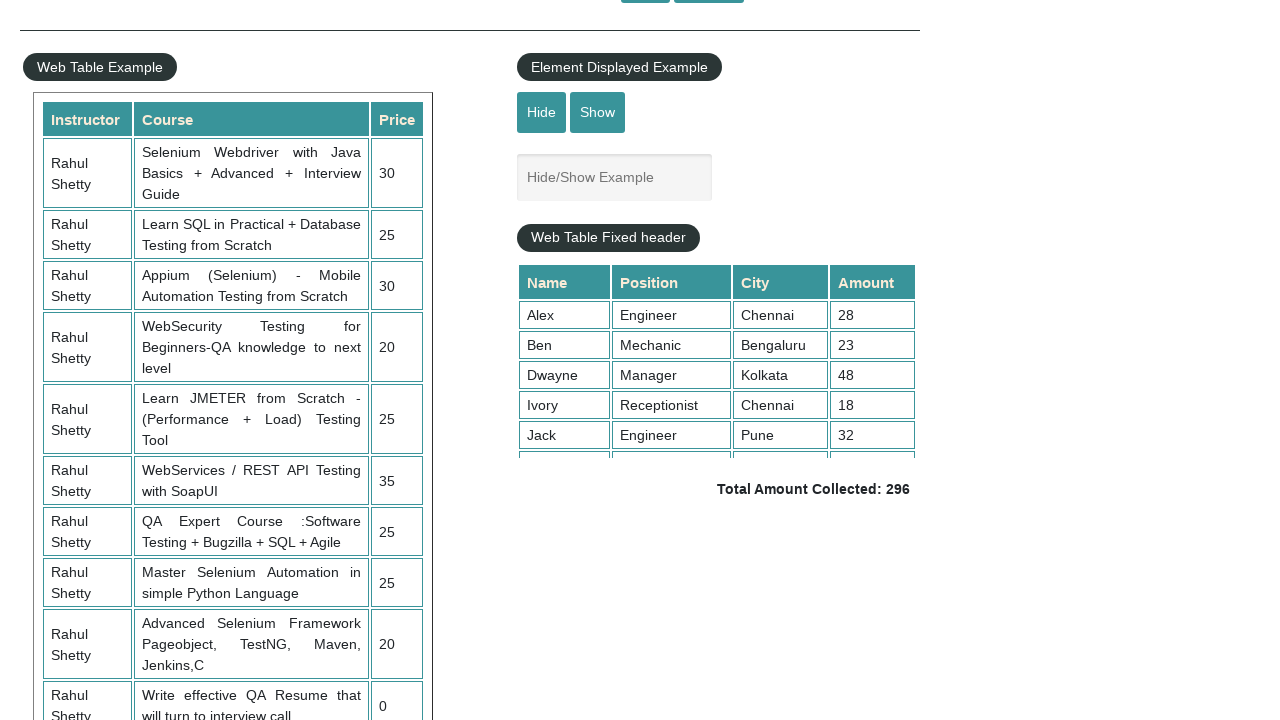

Retrieved all amount values from table column 4
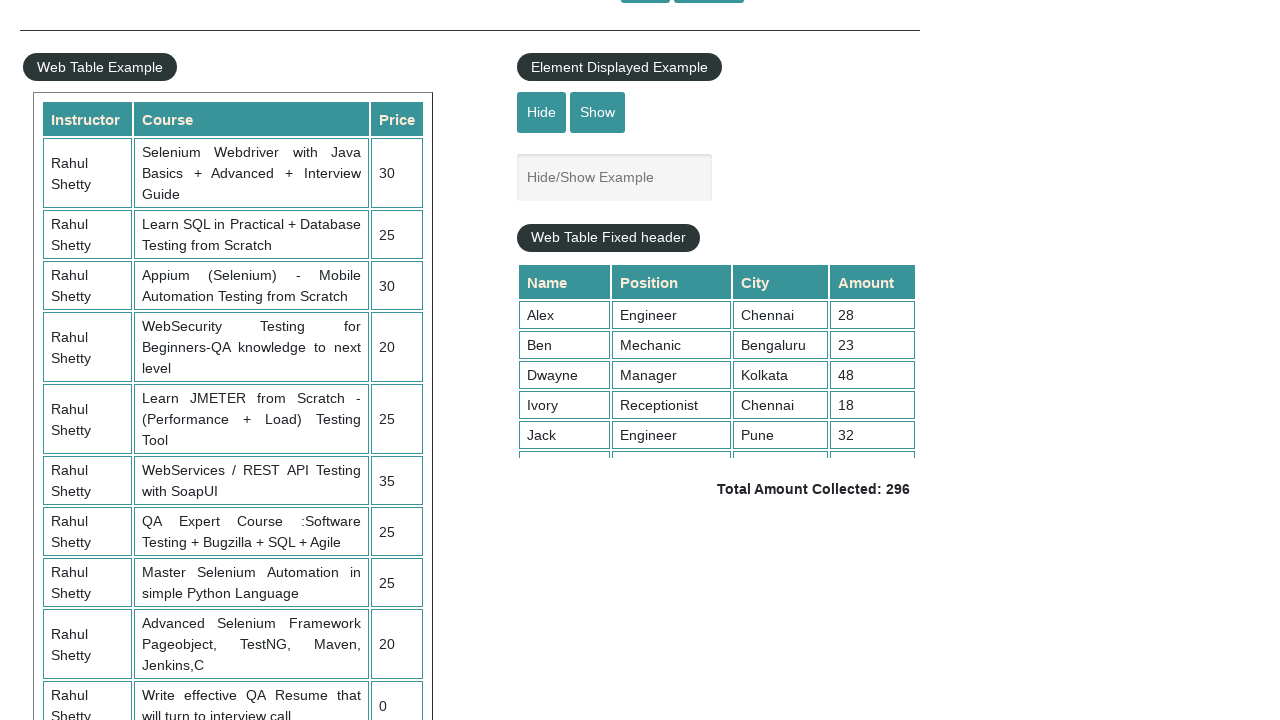

Calculated sum of amounts: 296
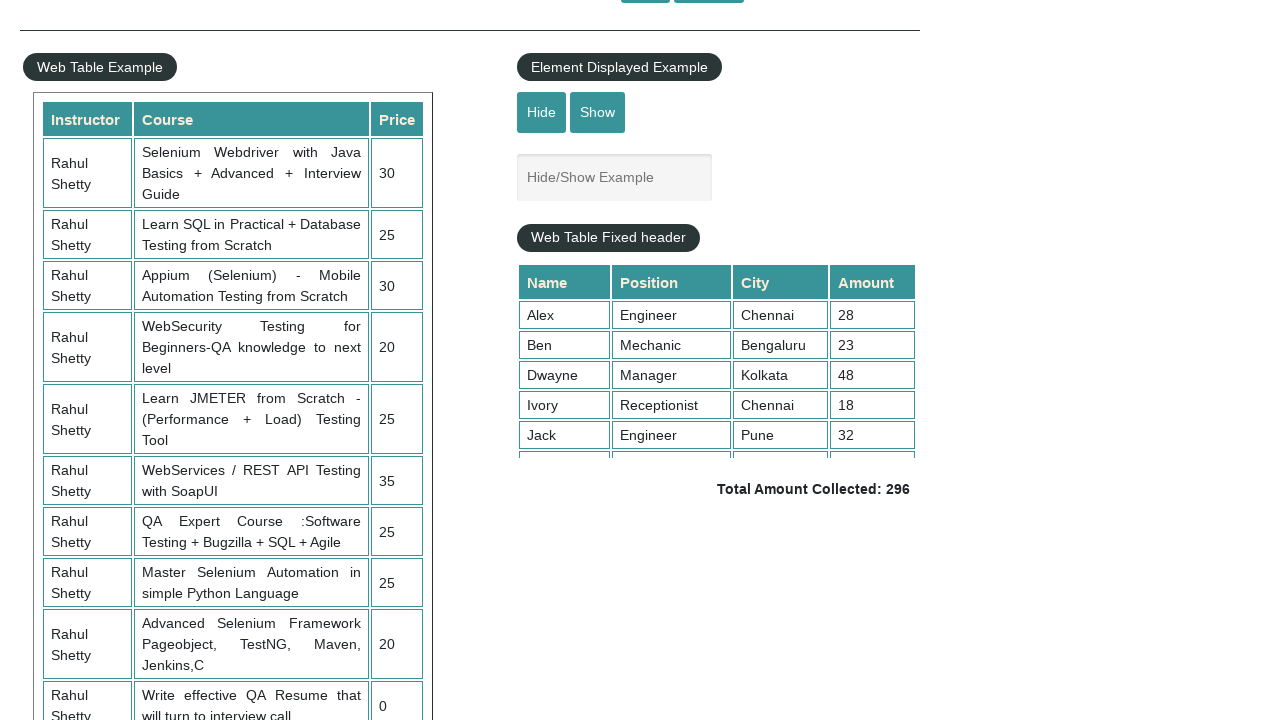

Retrieved expected total from totalAmount element
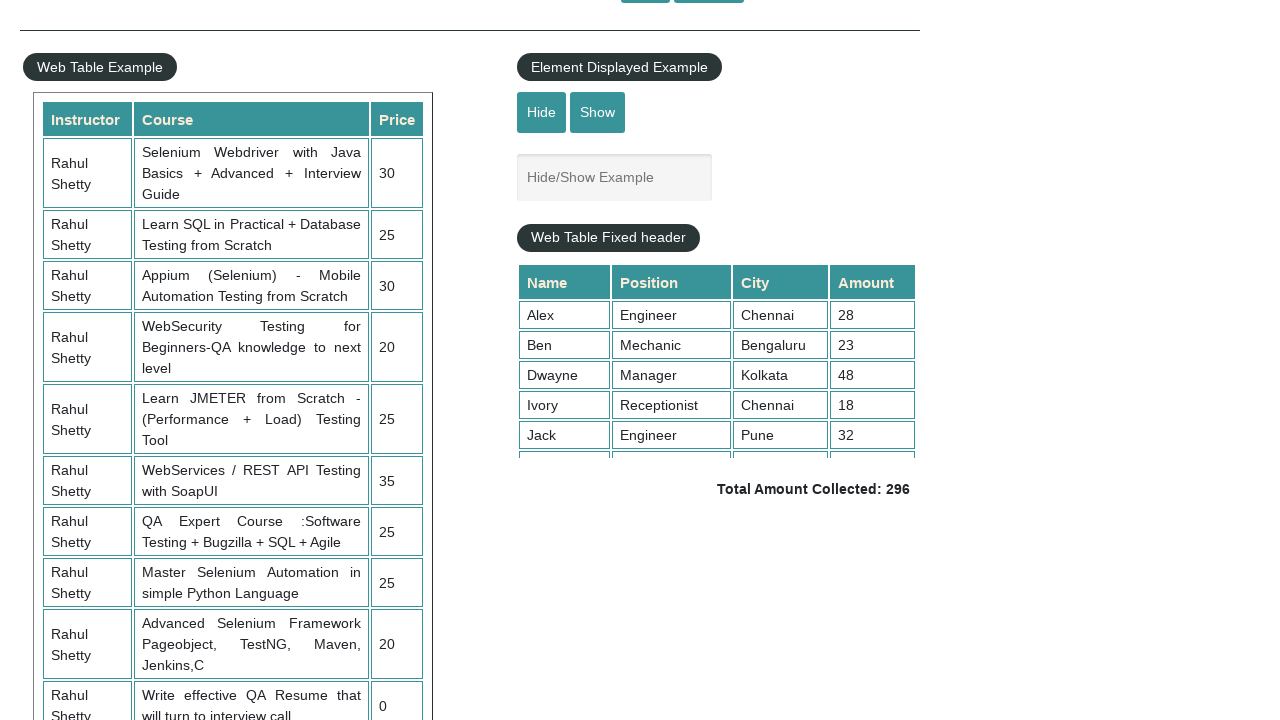

Parsed expected total: 296
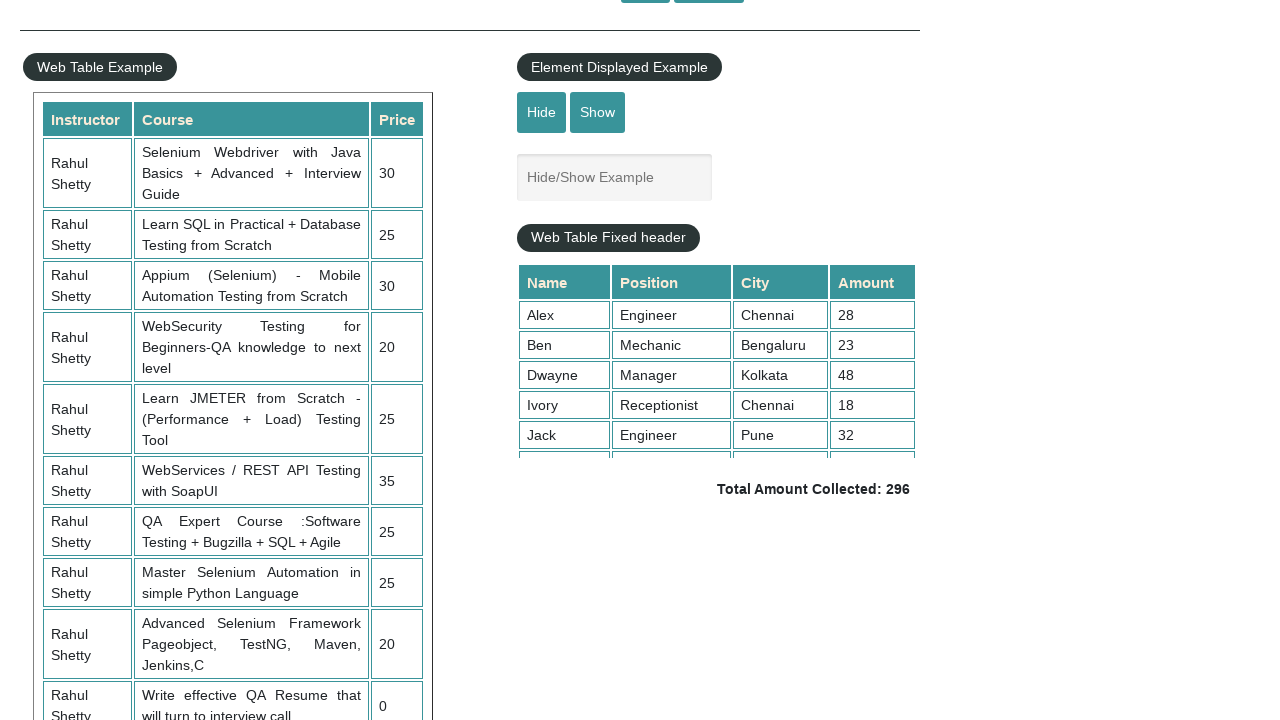

Verified sum of amounts (296) matches expected total (296)
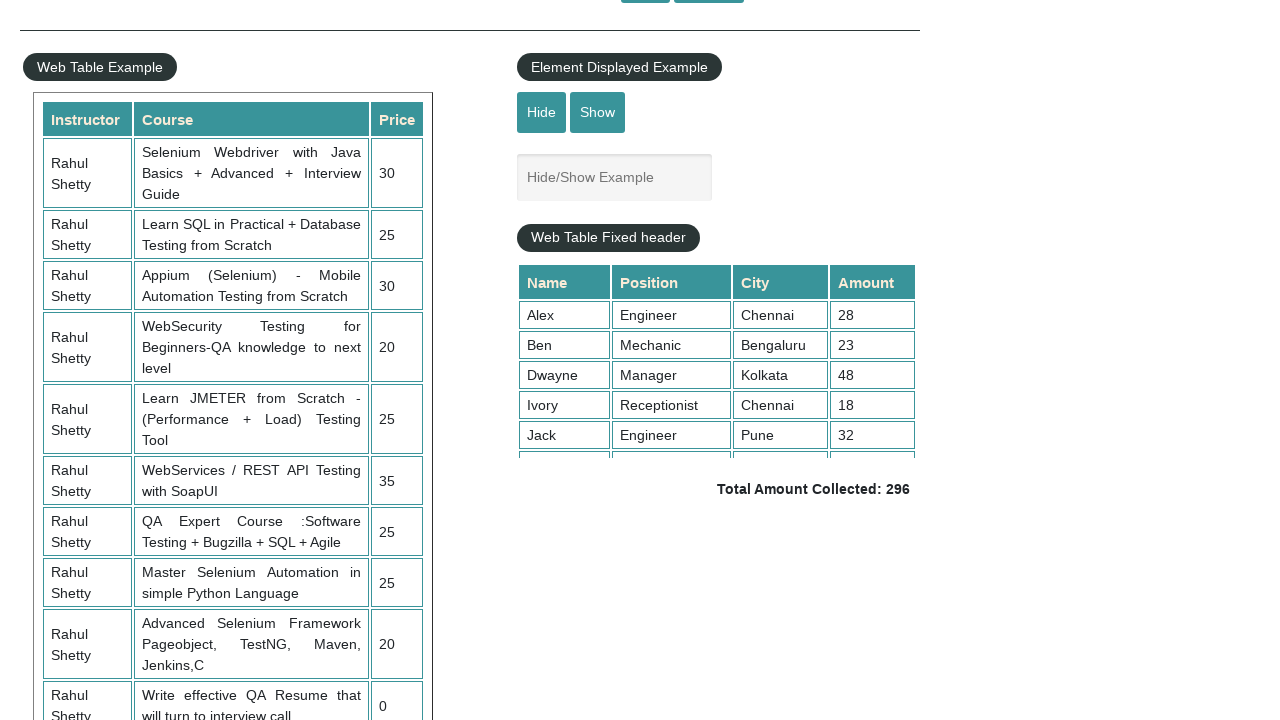

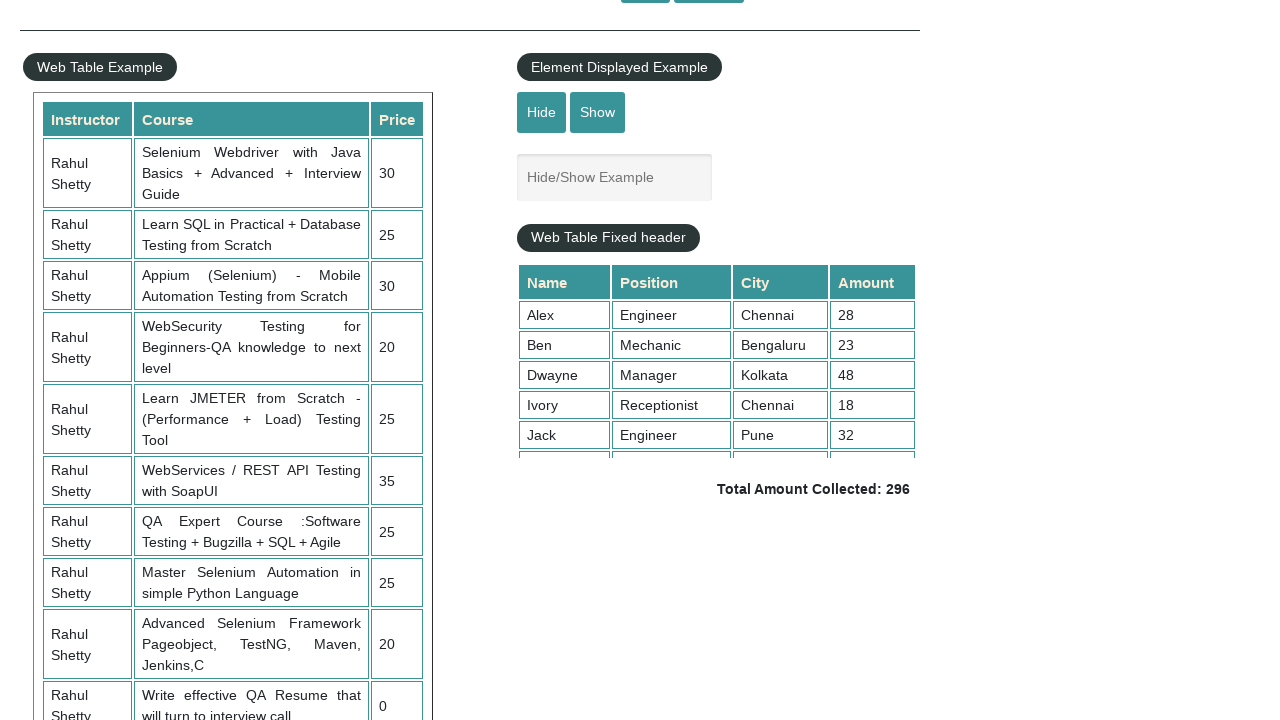